Tests focusing on a DOM element and verifies the focus state

Starting URL: https://example.cypress.io/commands/actions

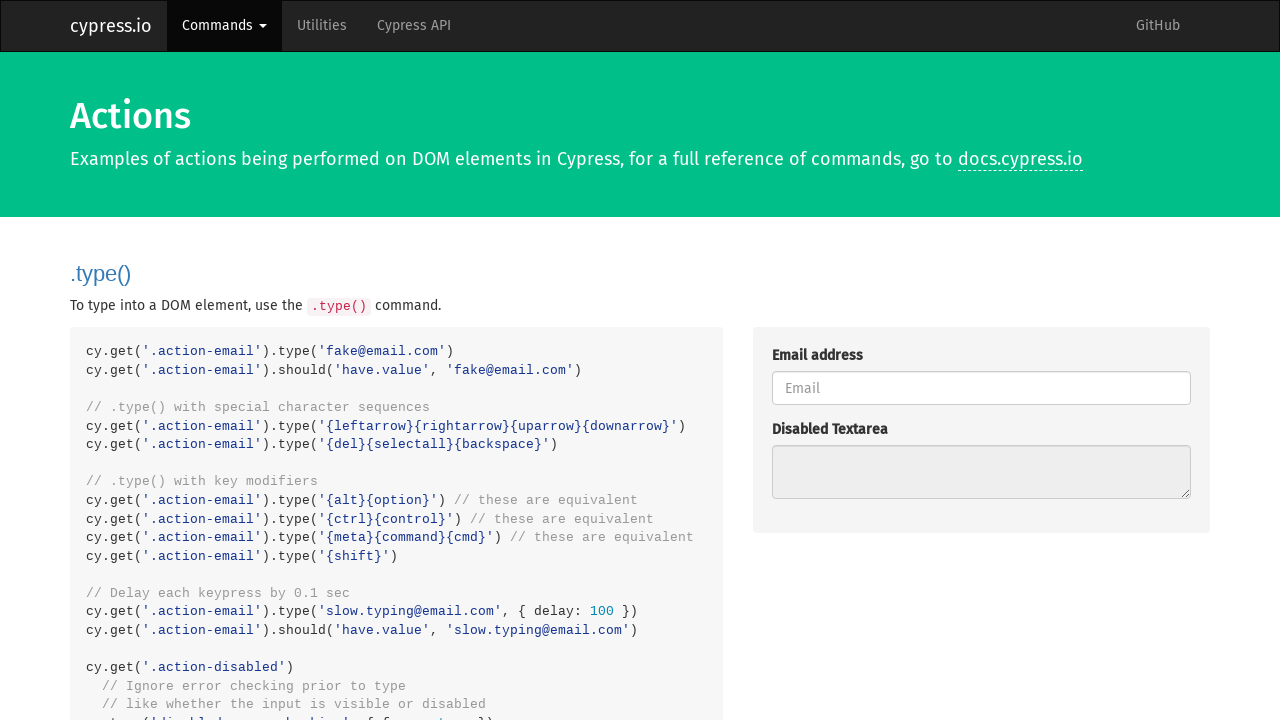

Focused on the password field to verify focus state on .action-focus
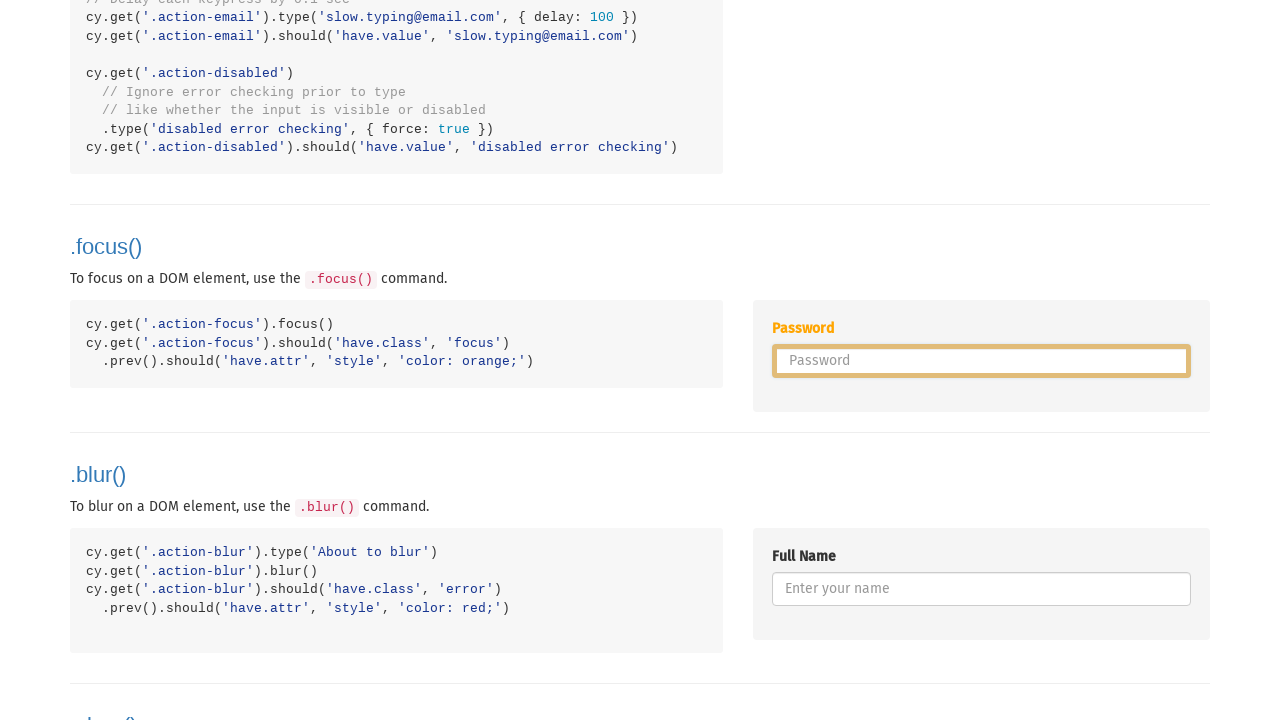

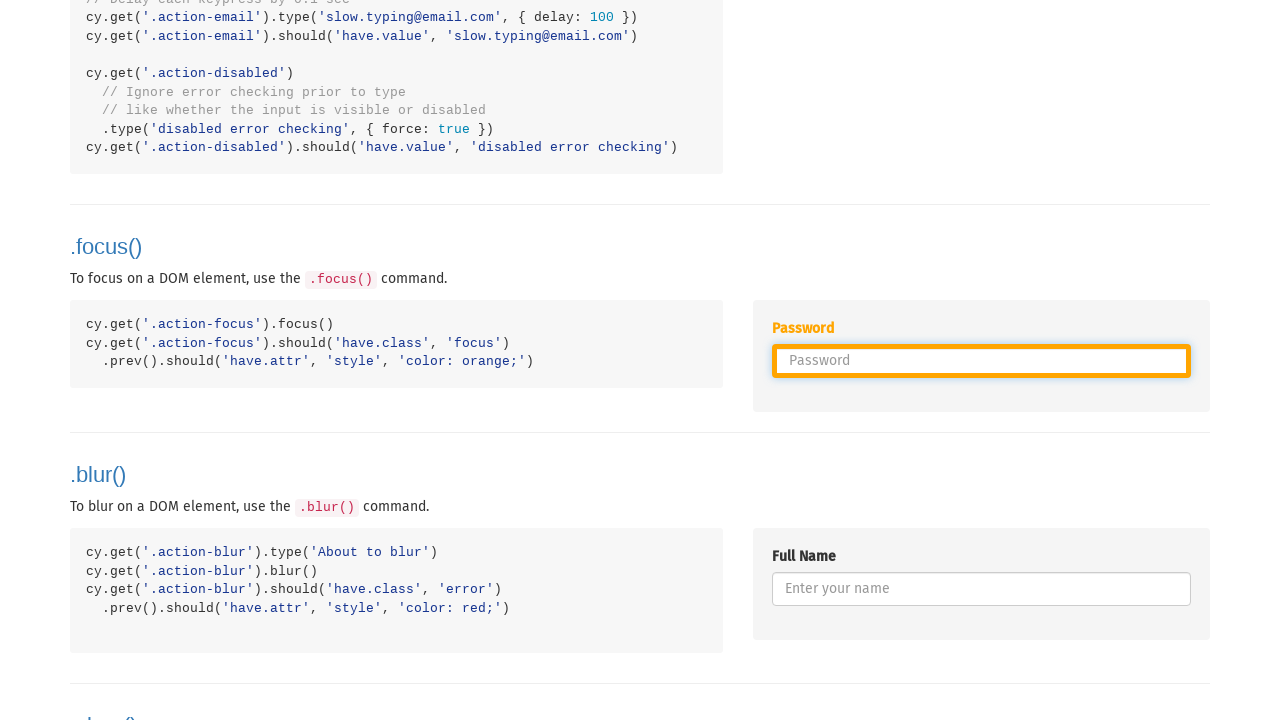